Tests the brand filter functionality on Liverpool's product search page by clicking a checkbox filter for smart TV results

Starting URL: https://www.liverpool.com.mx/tienda?s=smart+tv

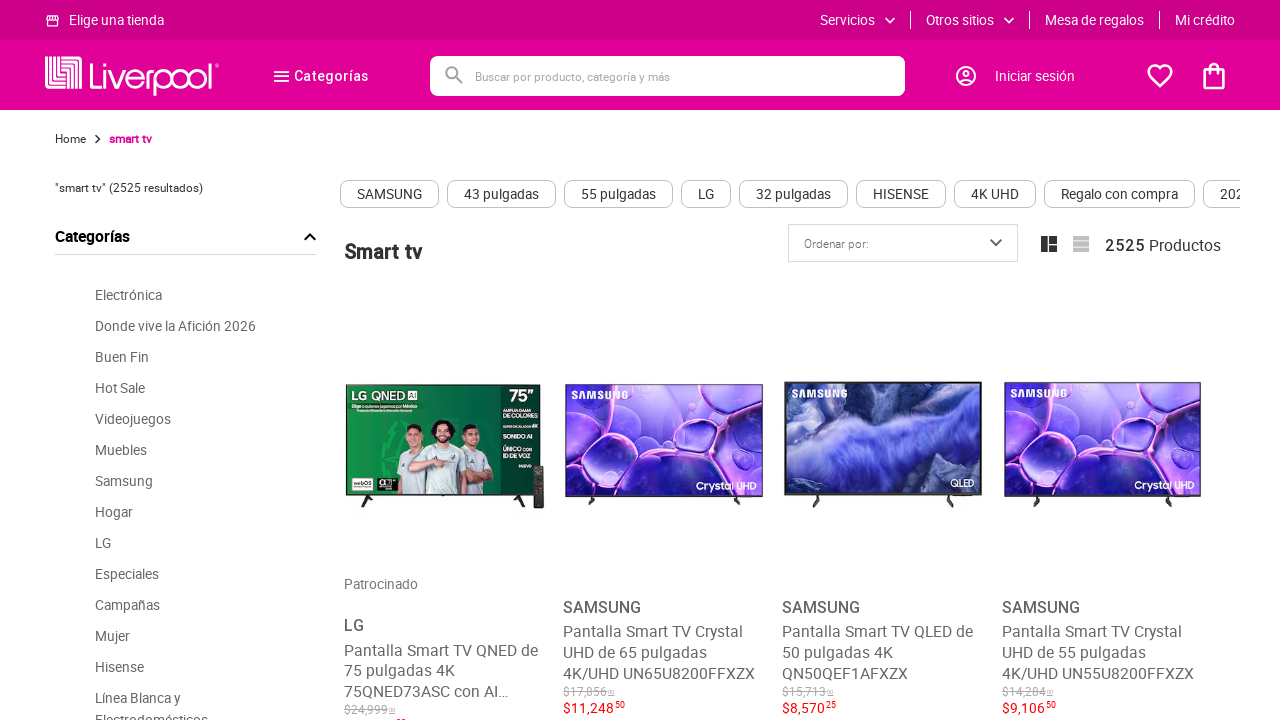

Brand filter section loaded
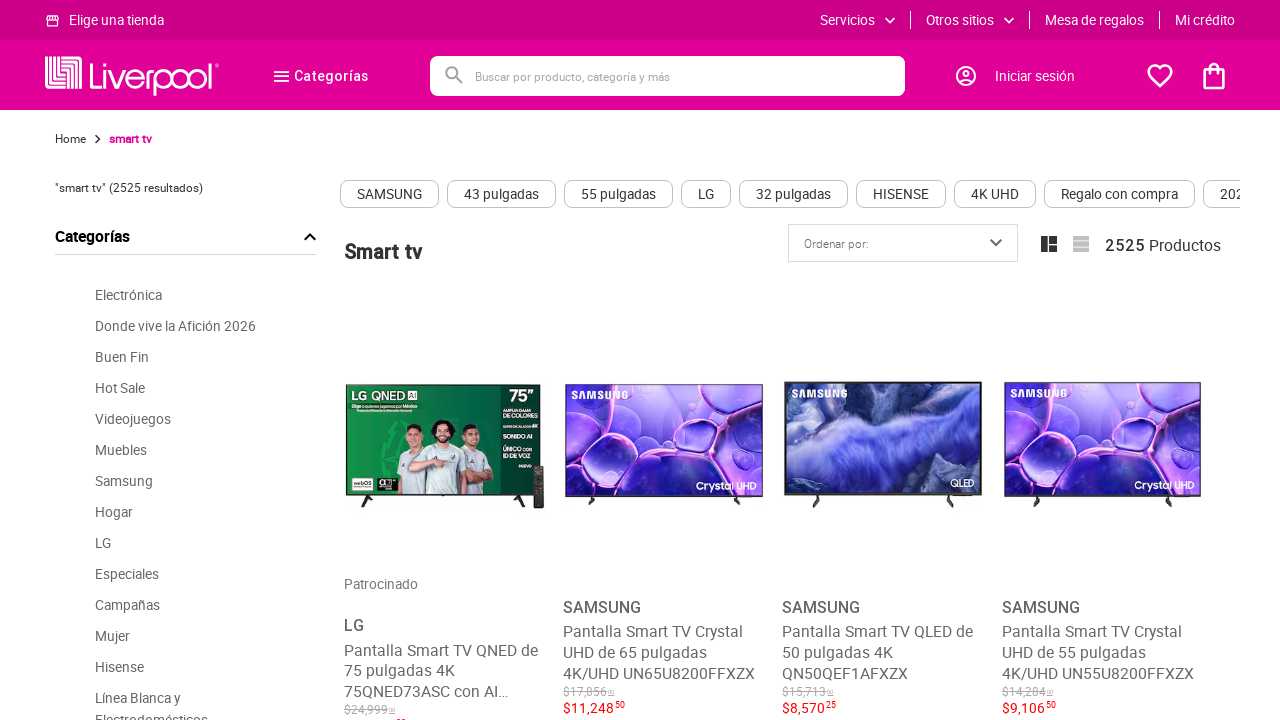

Clicked on the 3rd brand filter checkbox for smart TV results at (75, 361) on xpath=//div[@id='brandFilterWEB']/div[3]/div/div/input
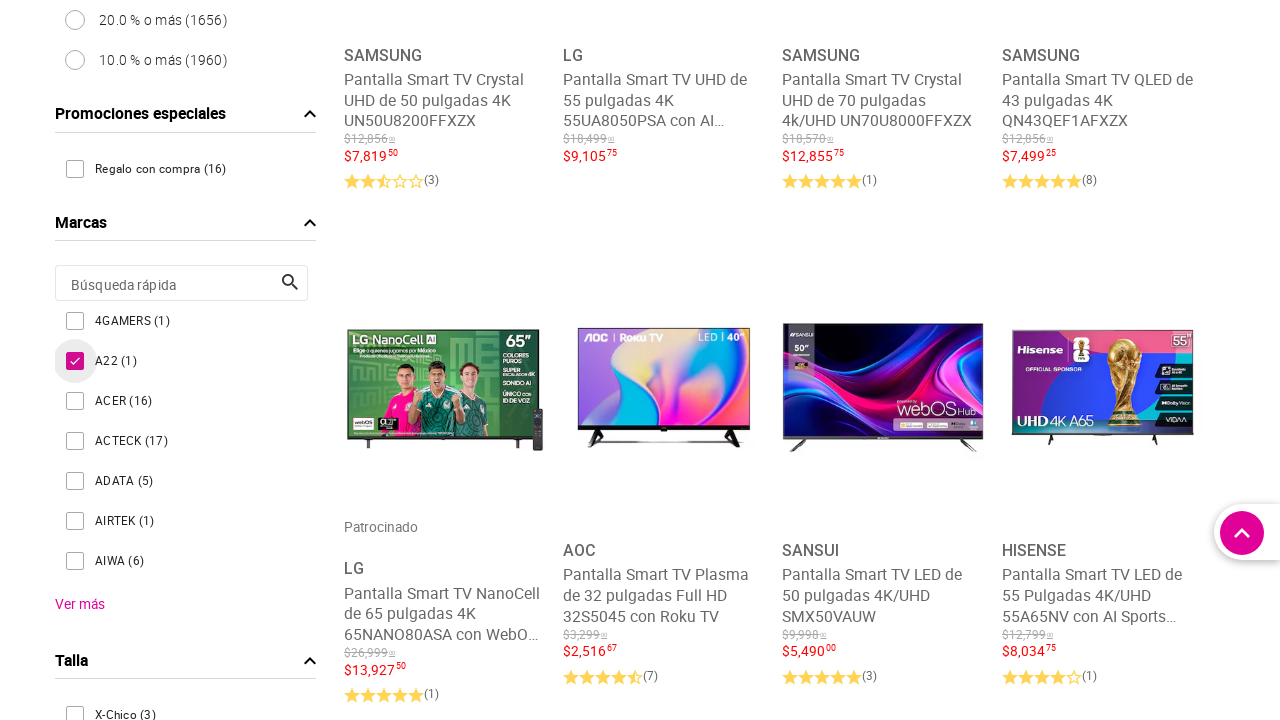

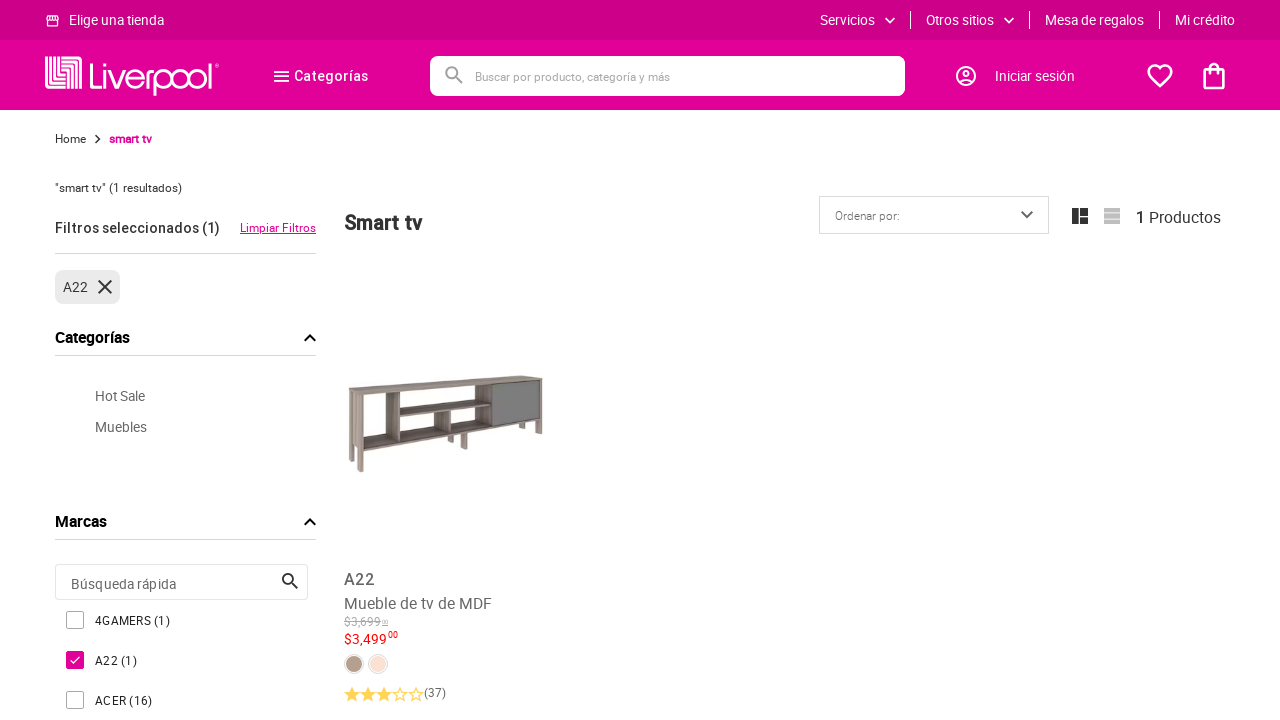